Tests clicking the adder button to add a box and verifying it is displayed (without waits)

Starting URL: https://www.selenium.dev/selenium/web/dynamic.html

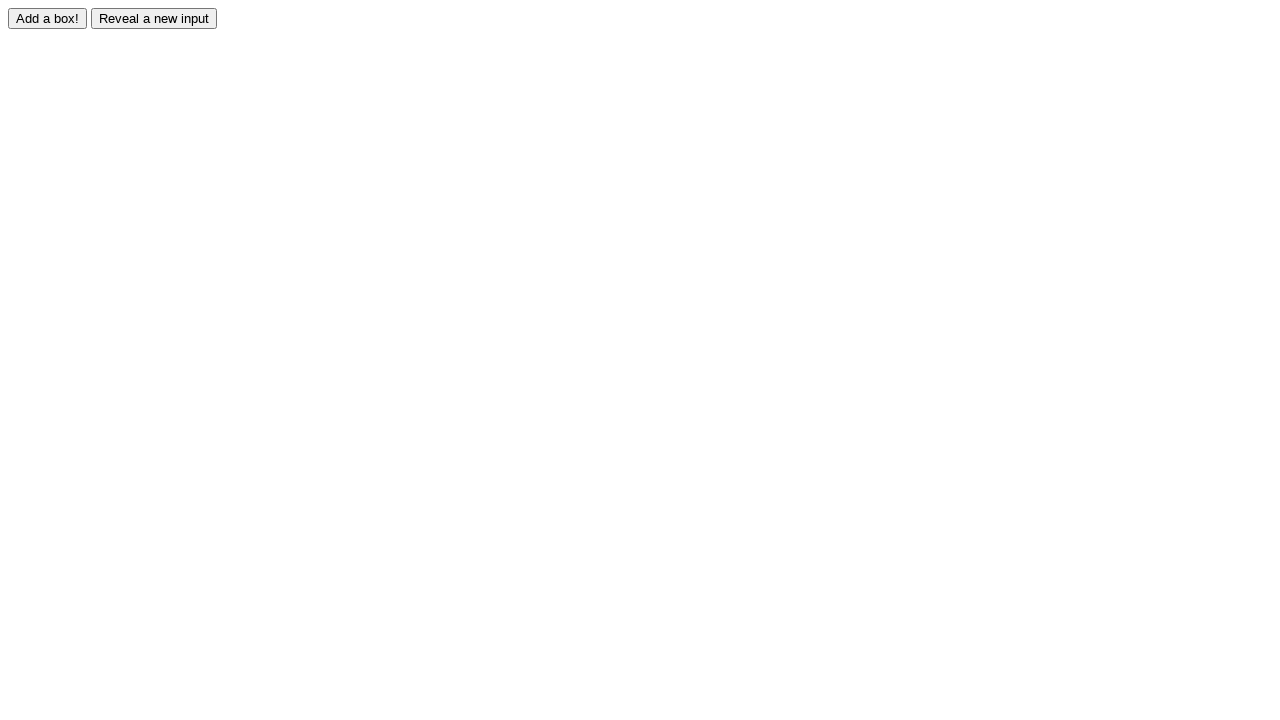

Navigated to dynamic.html page
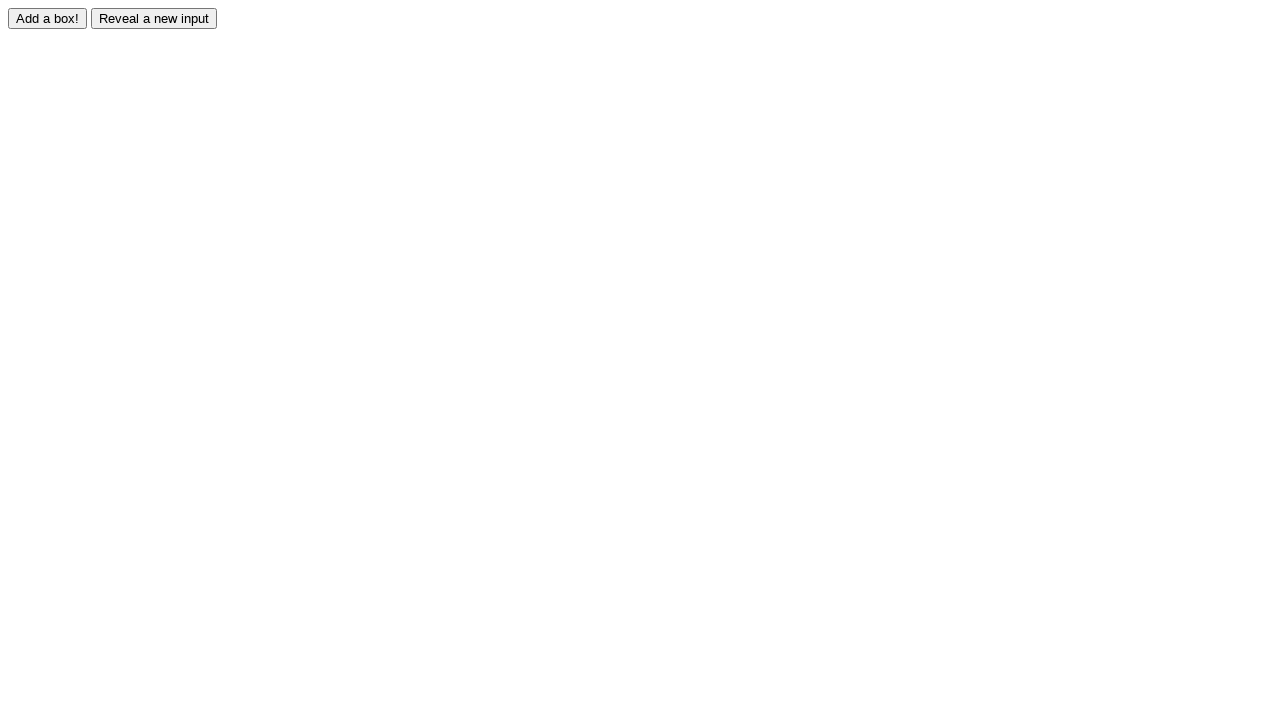

Clicked the adder button to add a box at (48, 18) on xpath=//input[@id='adder']
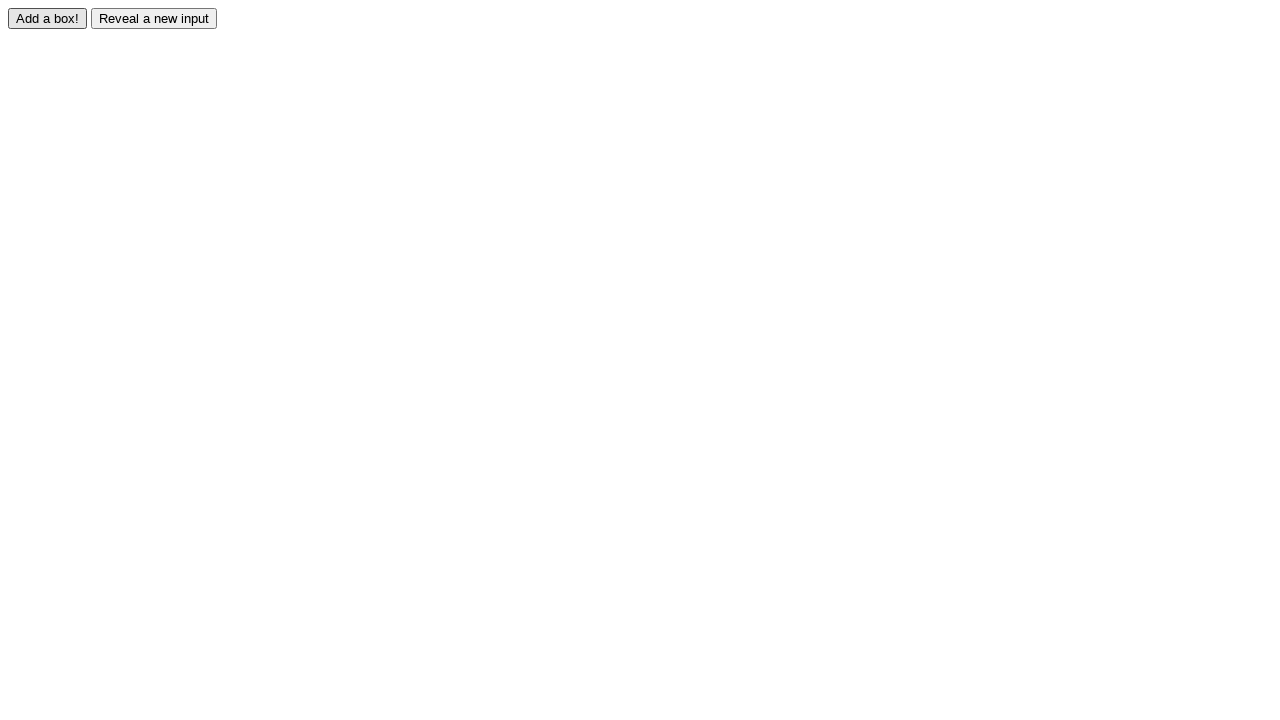

Verified that the new box is displayed
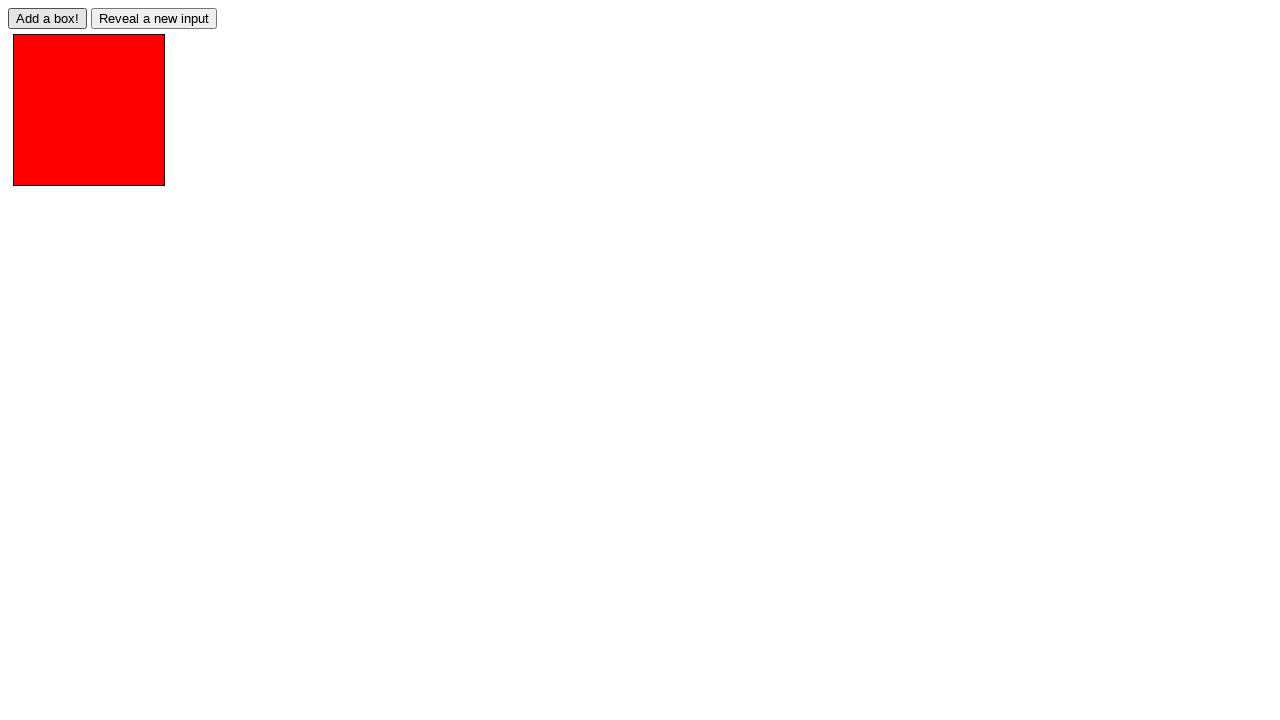

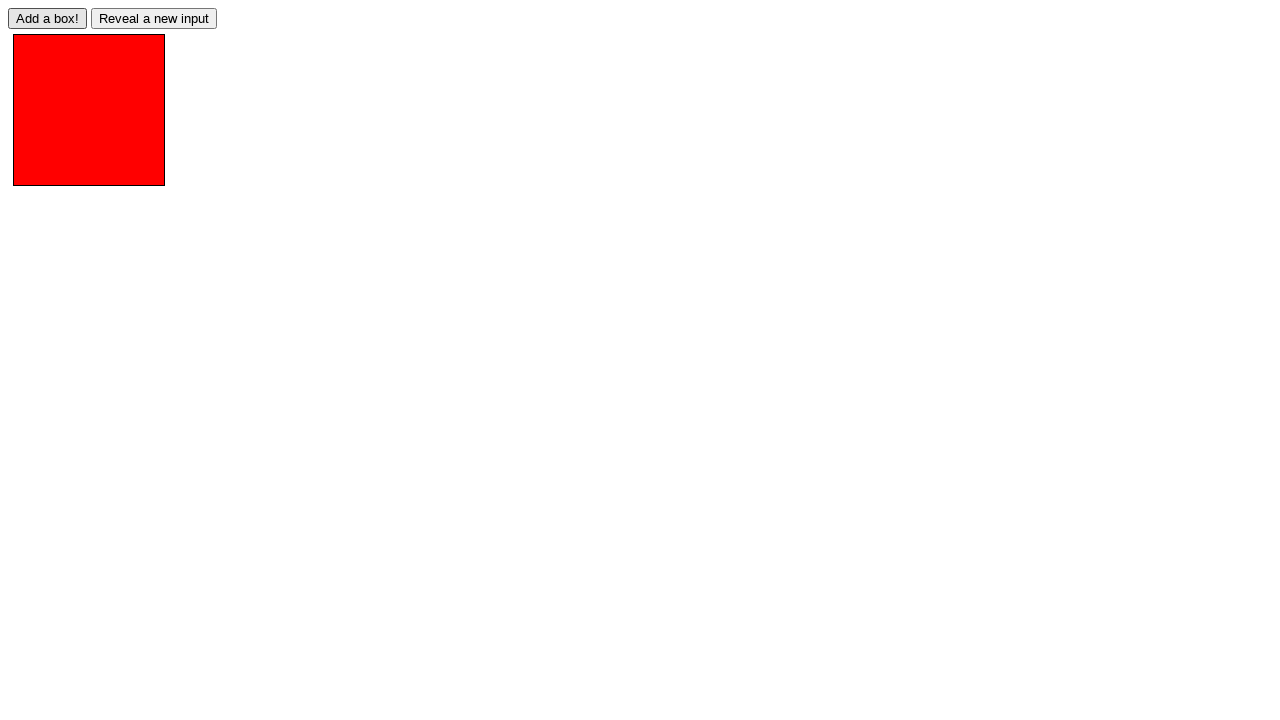